Navigates to the nopCommerce demo site and maximizes the browser window

Starting URL: https://demo.nopcommerce.com/

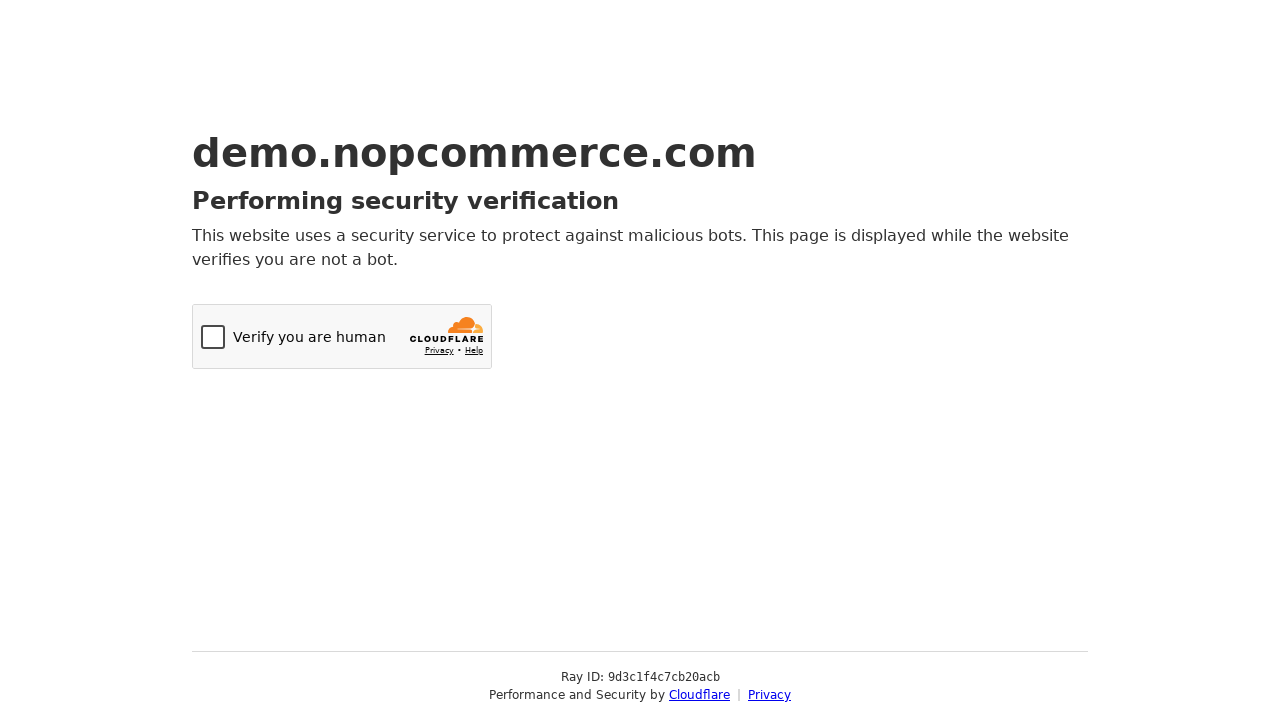

Set viewport size to 1920x1080
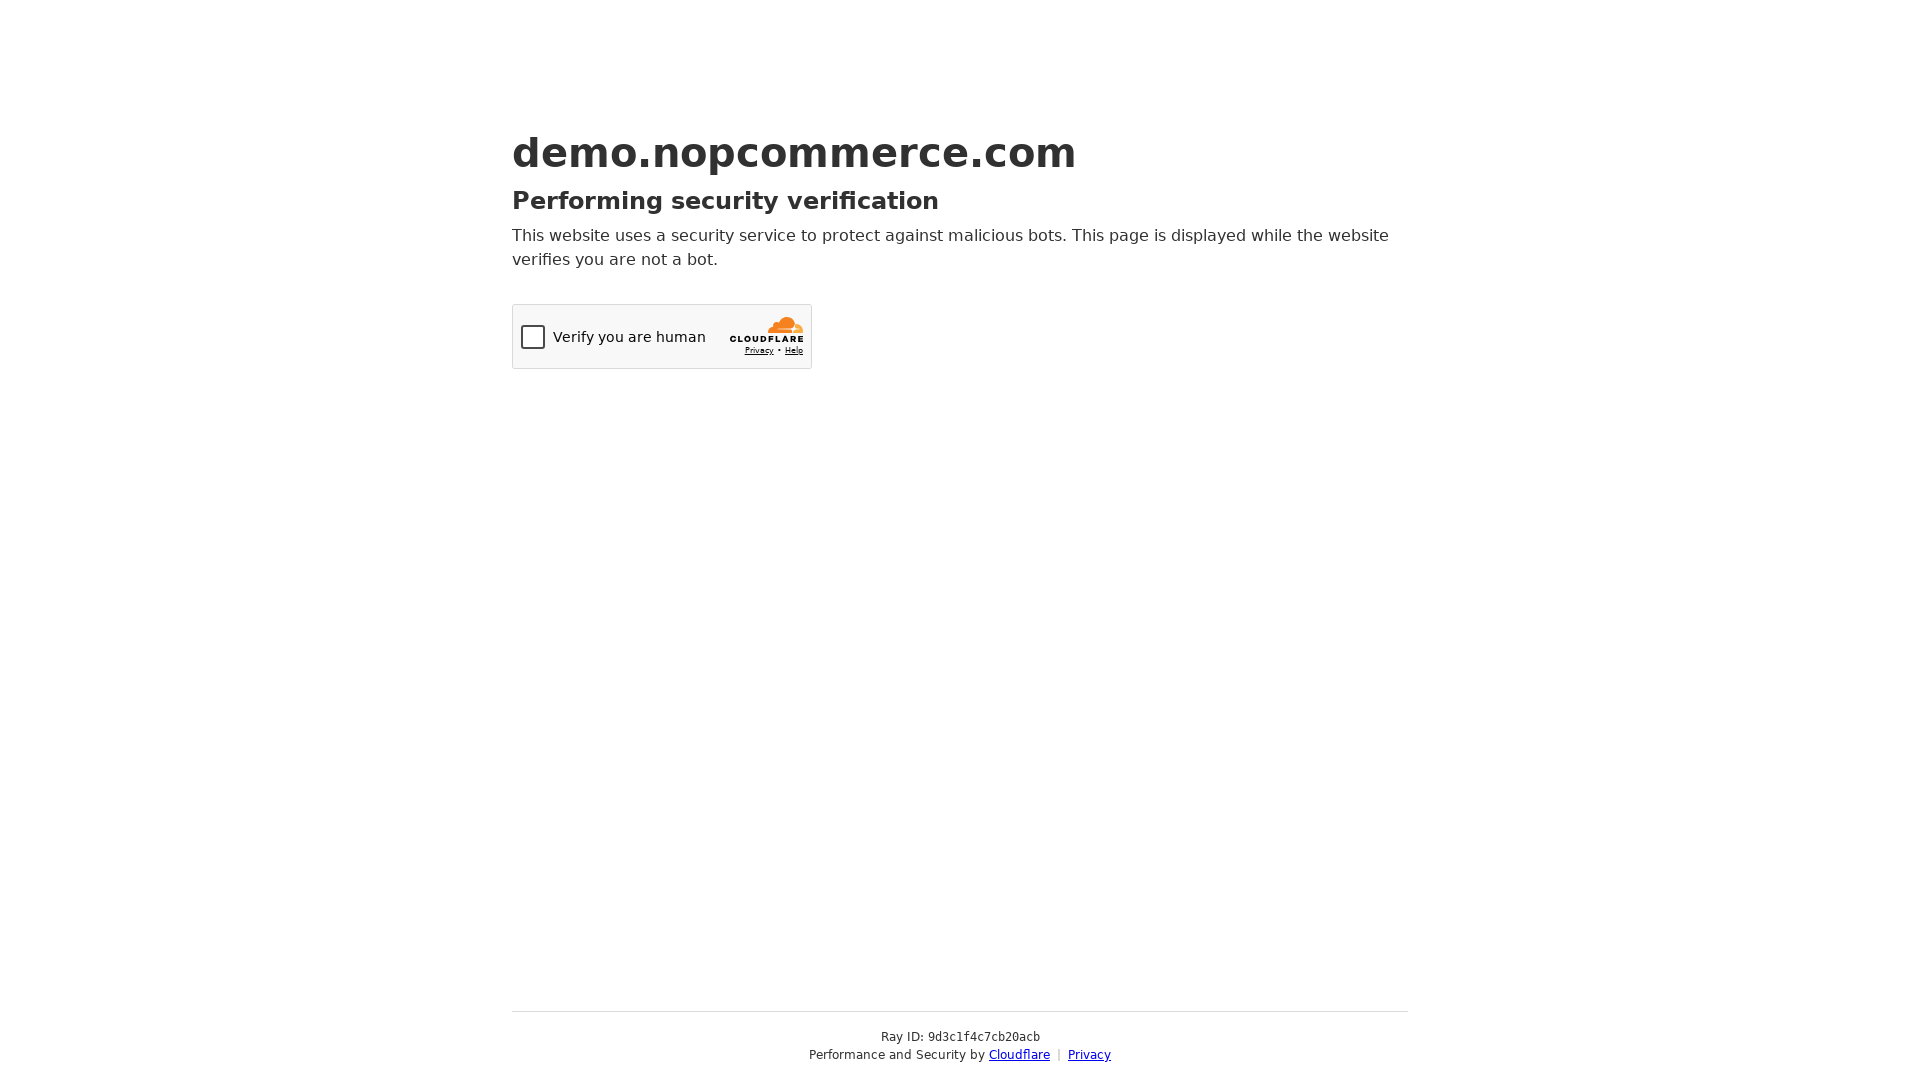

Navigated to nopCommerce demo site
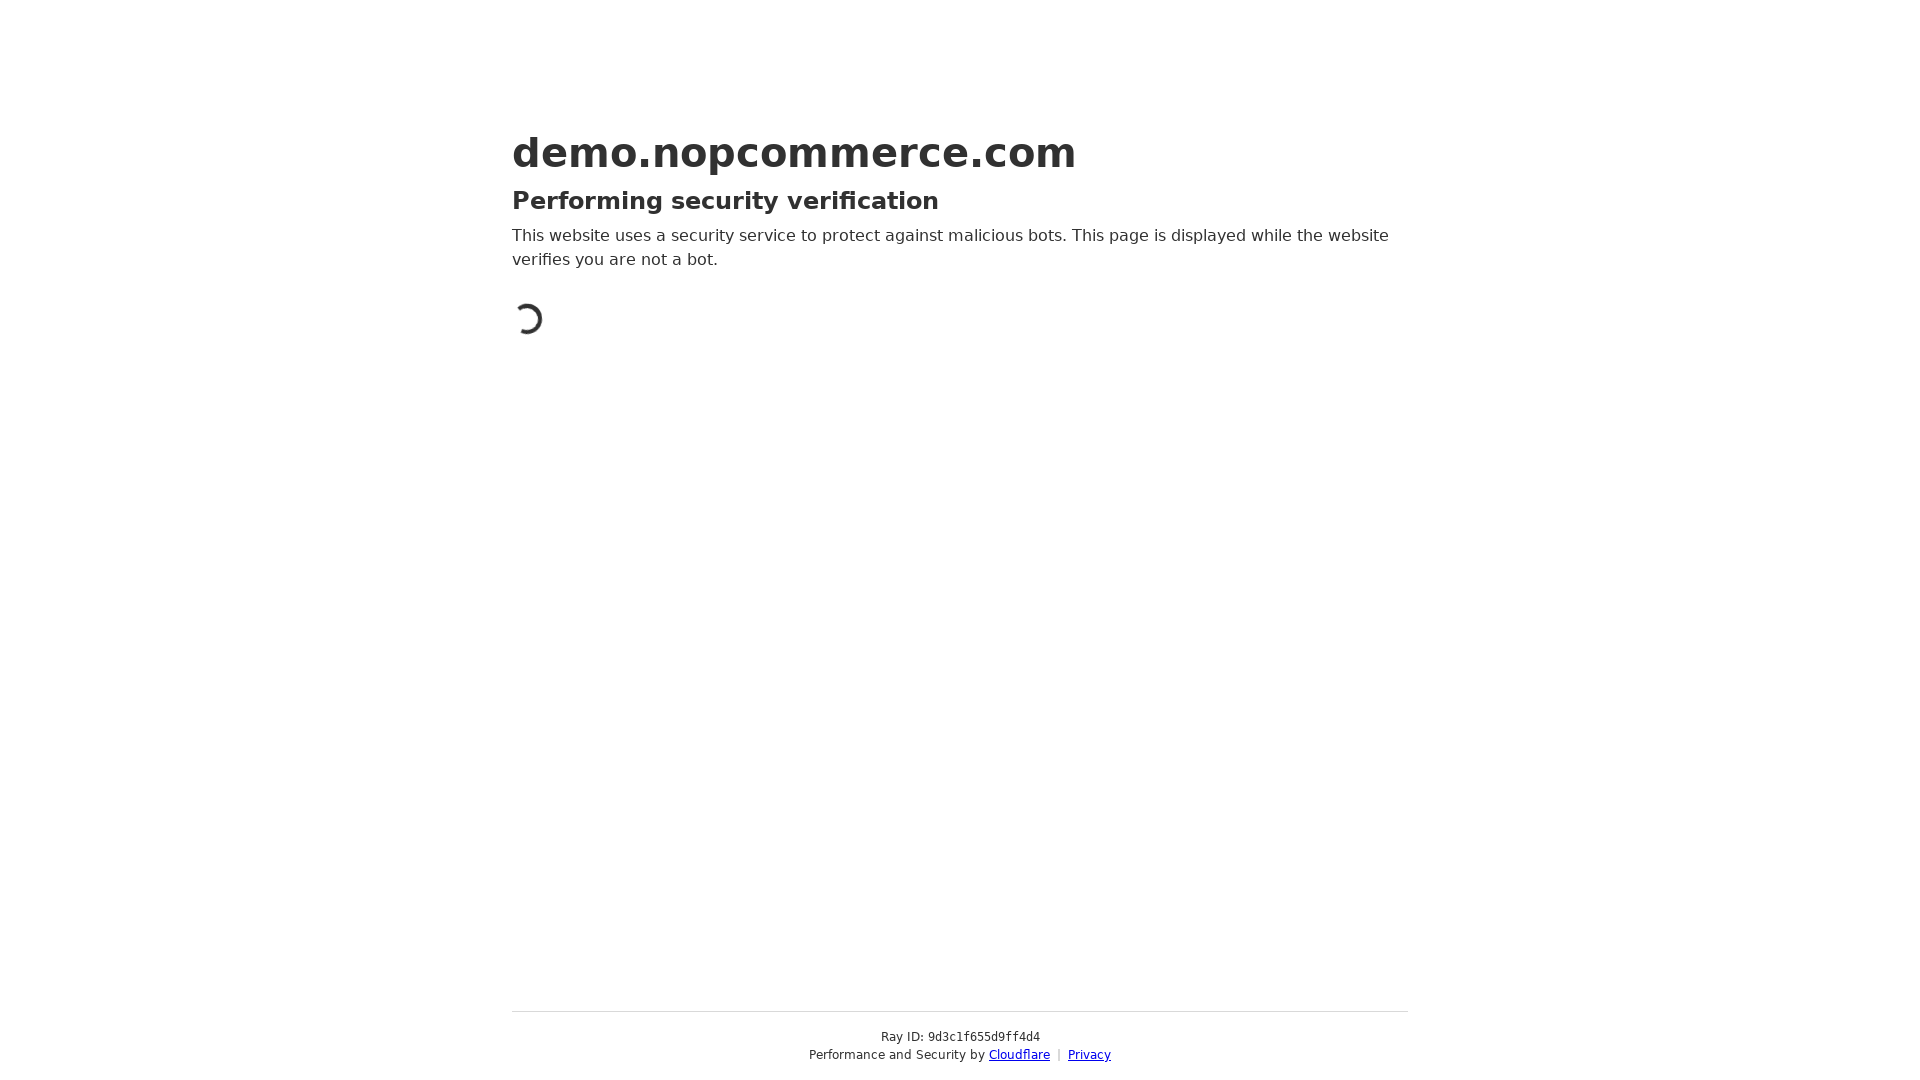

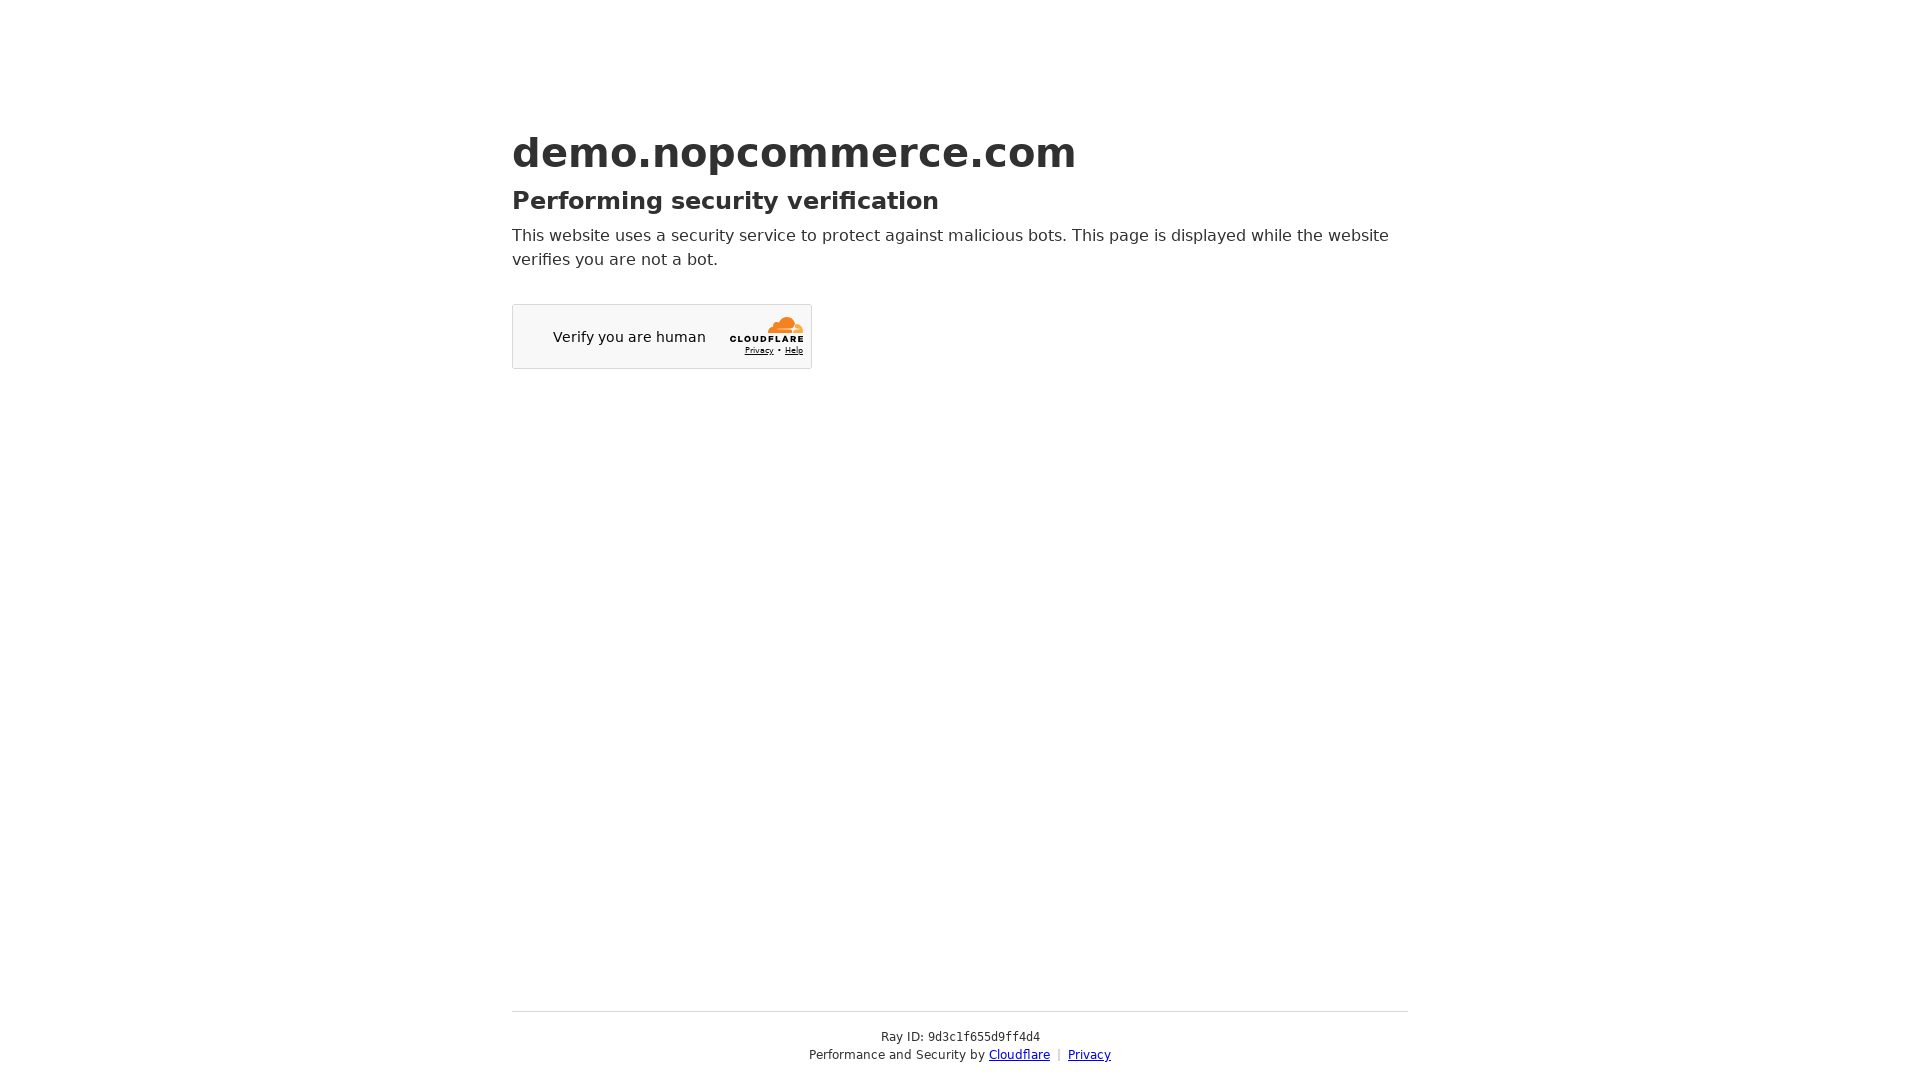